Tests right-click context menu functionality on an image element

Starting URL: http://deluxe-menu.com/popup-mode-sample.html

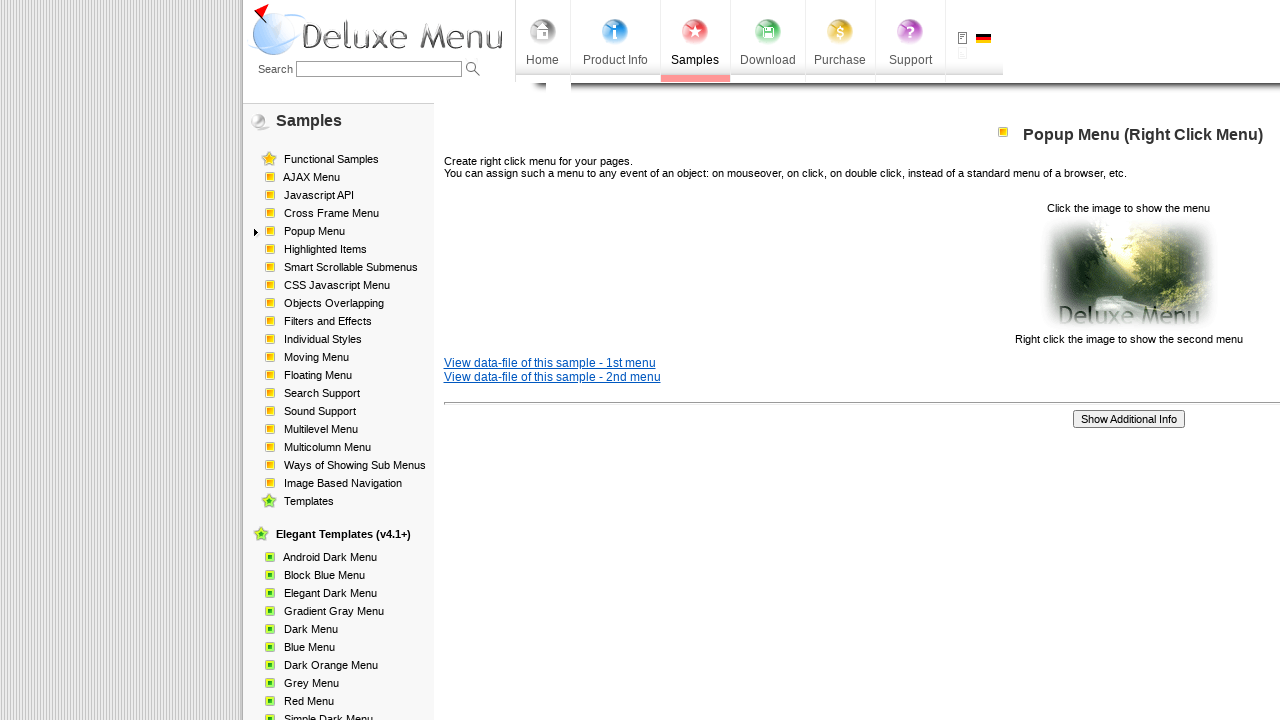

Navigated to popup mode sample page
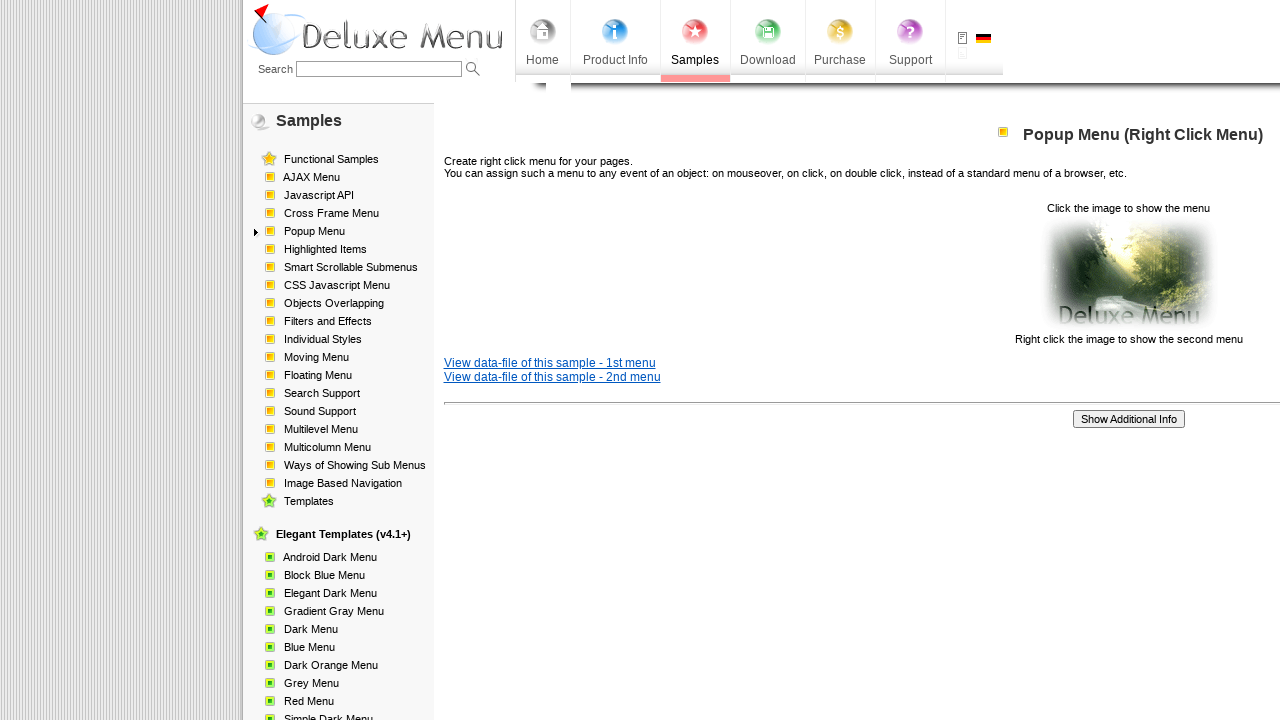

Located the popup image element
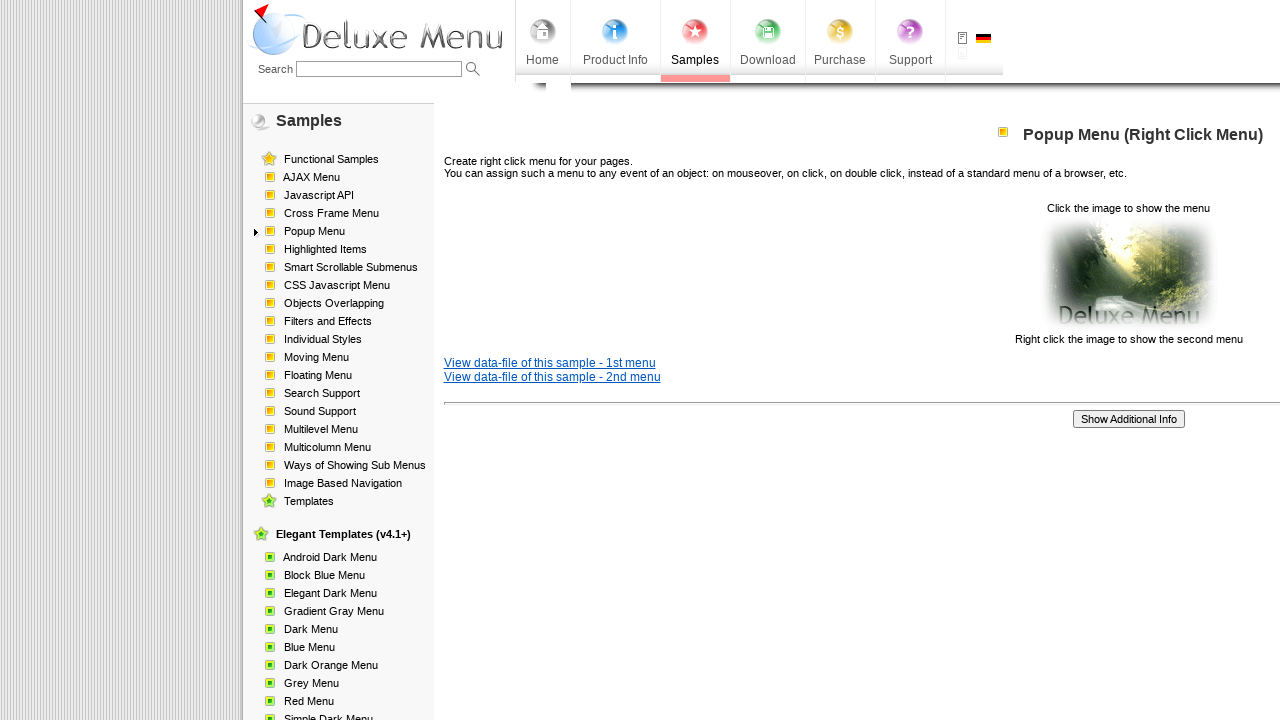

Right-clicked on the popup image to trigger context menu at (1128, 274) on img[src='data-samples/images/popup_pic.gif']
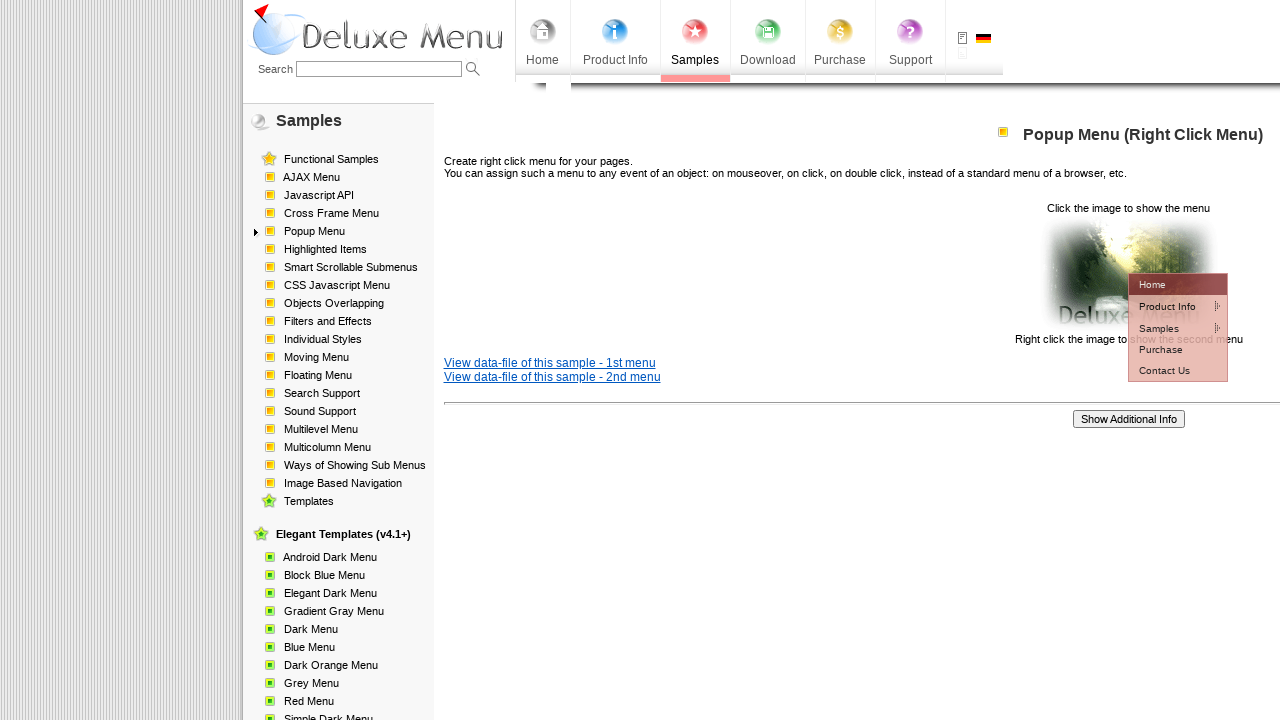

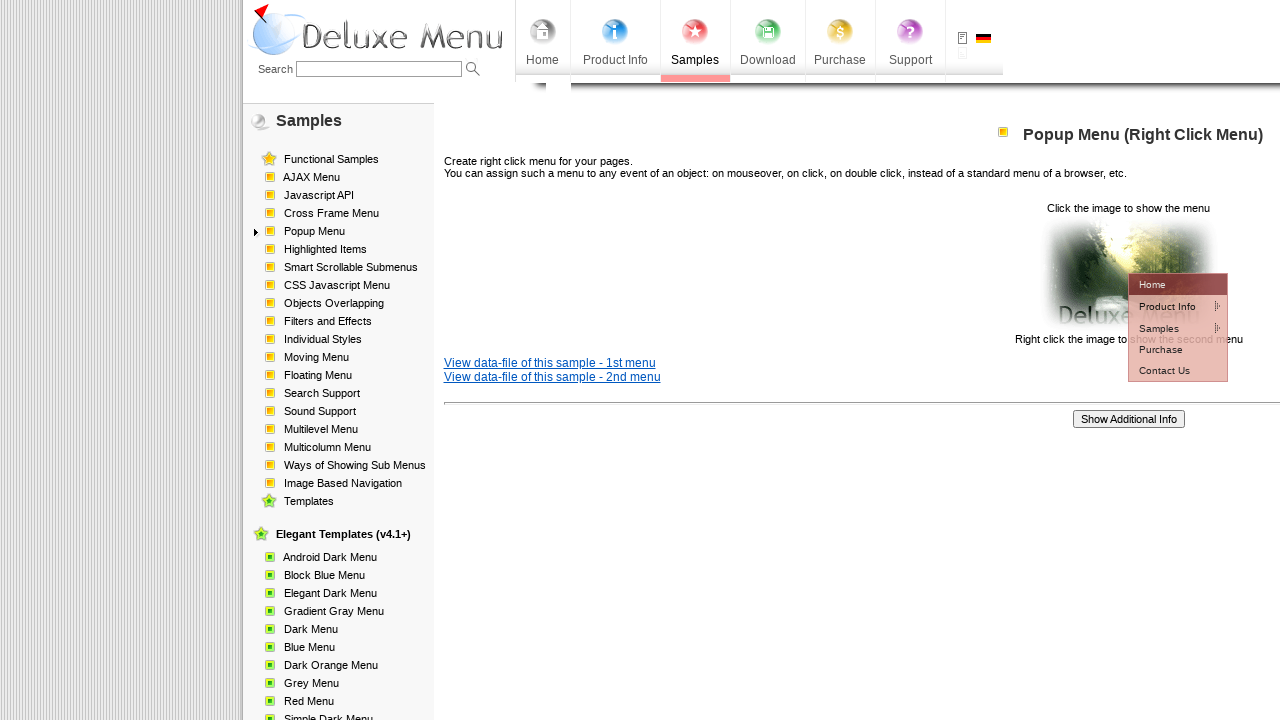